Tests opening URLs in two browser windows by navigating to an HL7 message structure page, then opening a new window and navigating to Guru99 website

Starting URL: https://www.interfaceware.com/hl7-message-structure

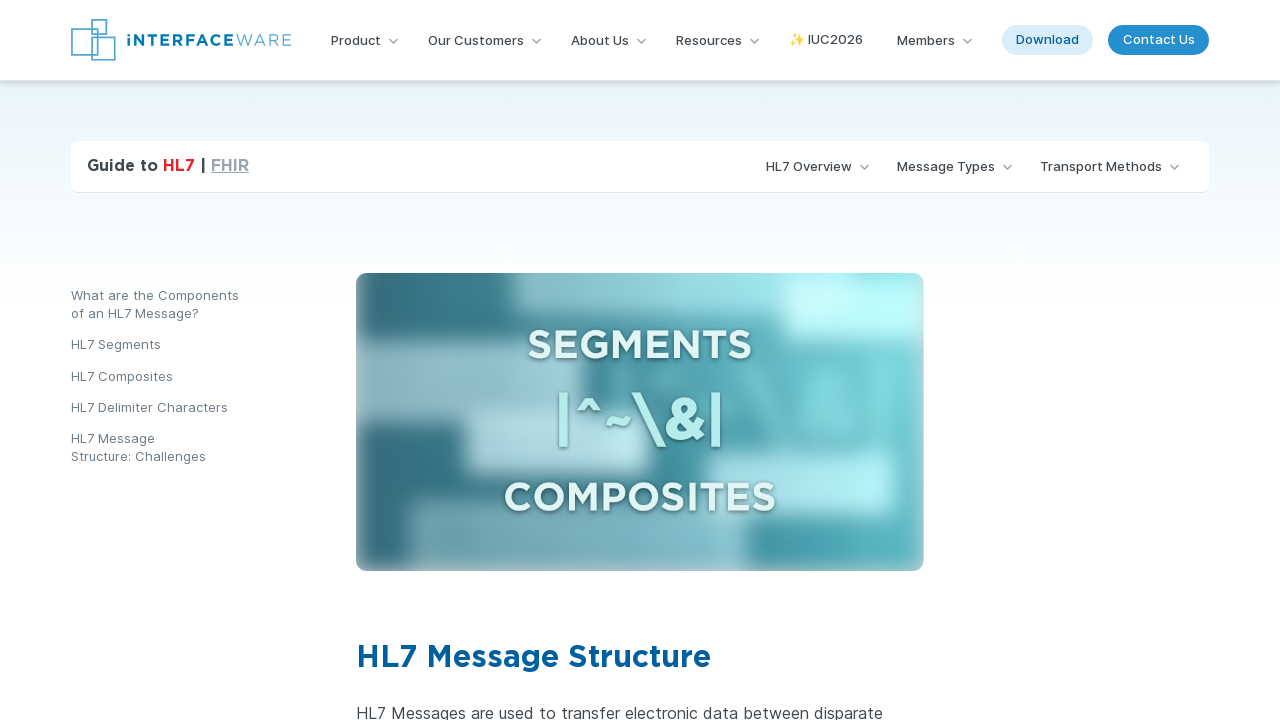

Set viewport size to 1920x1080
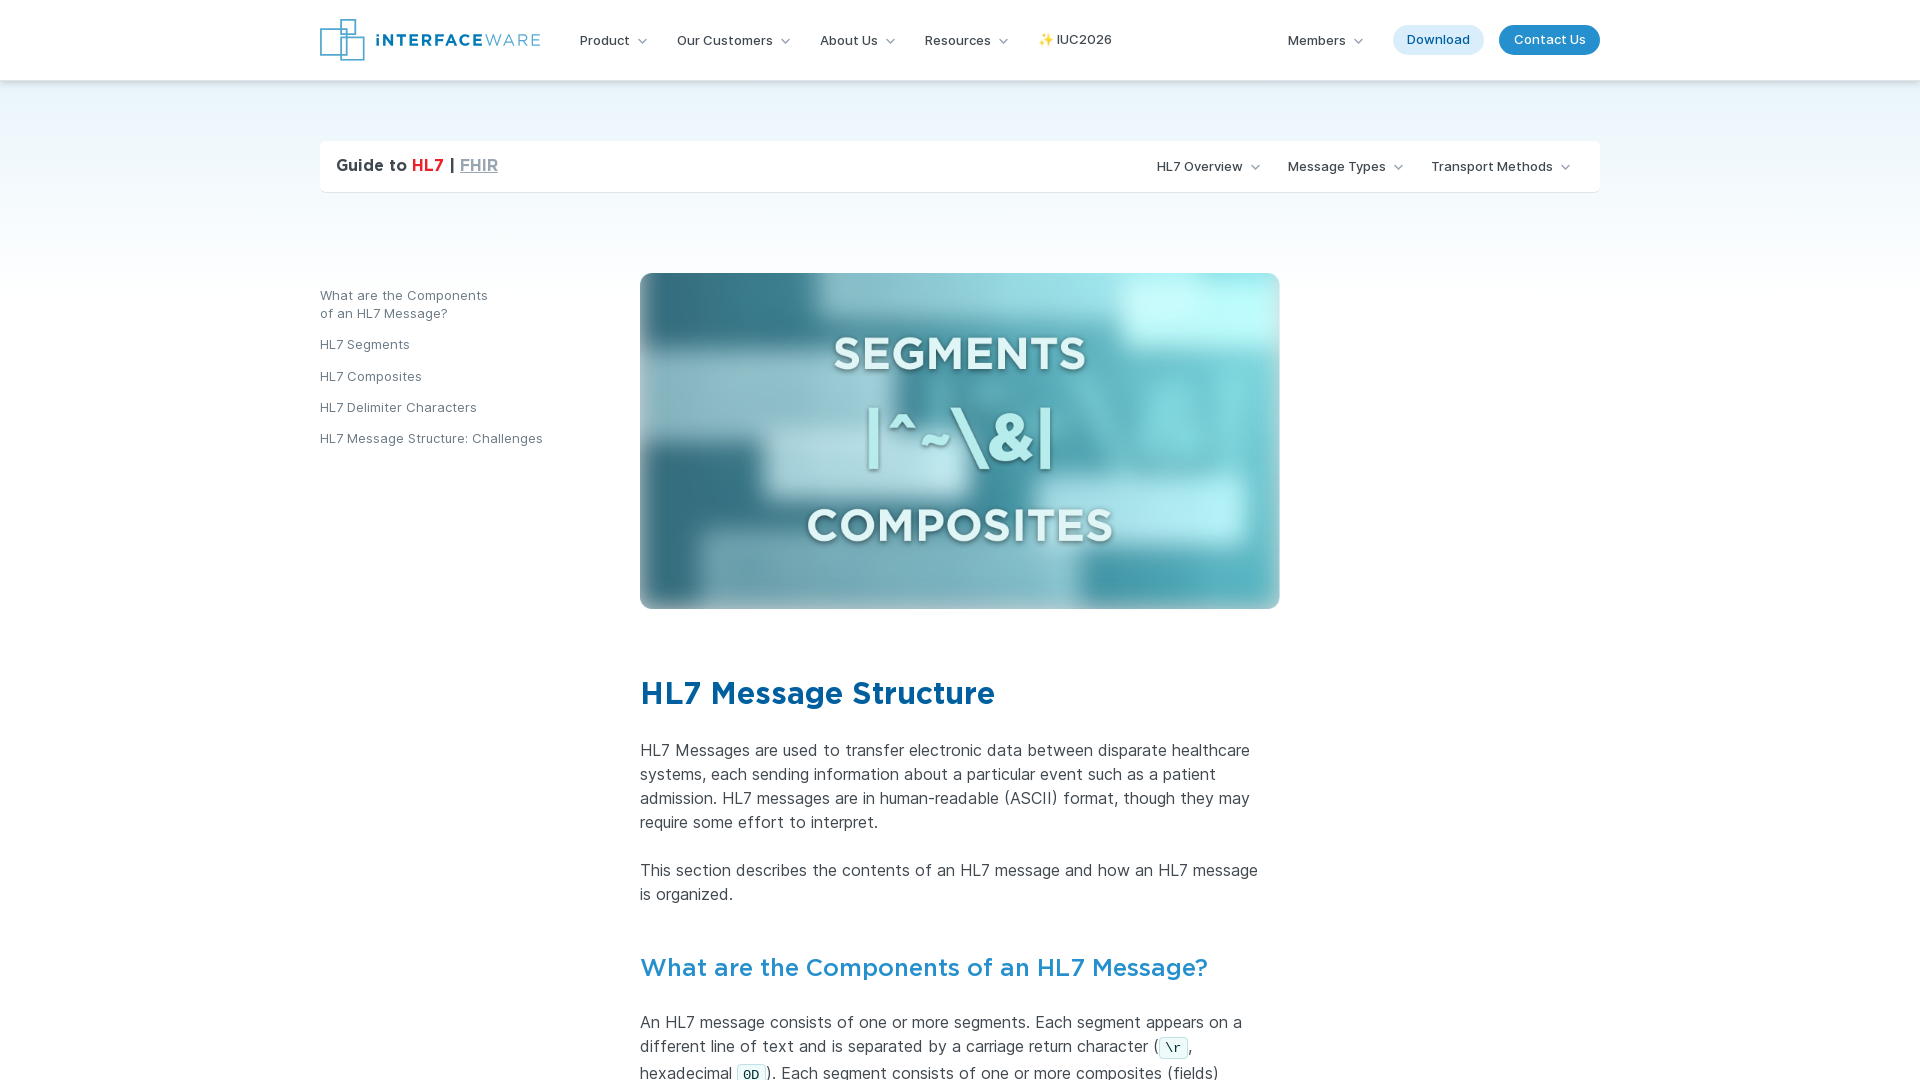

Opened a new browser window/tab
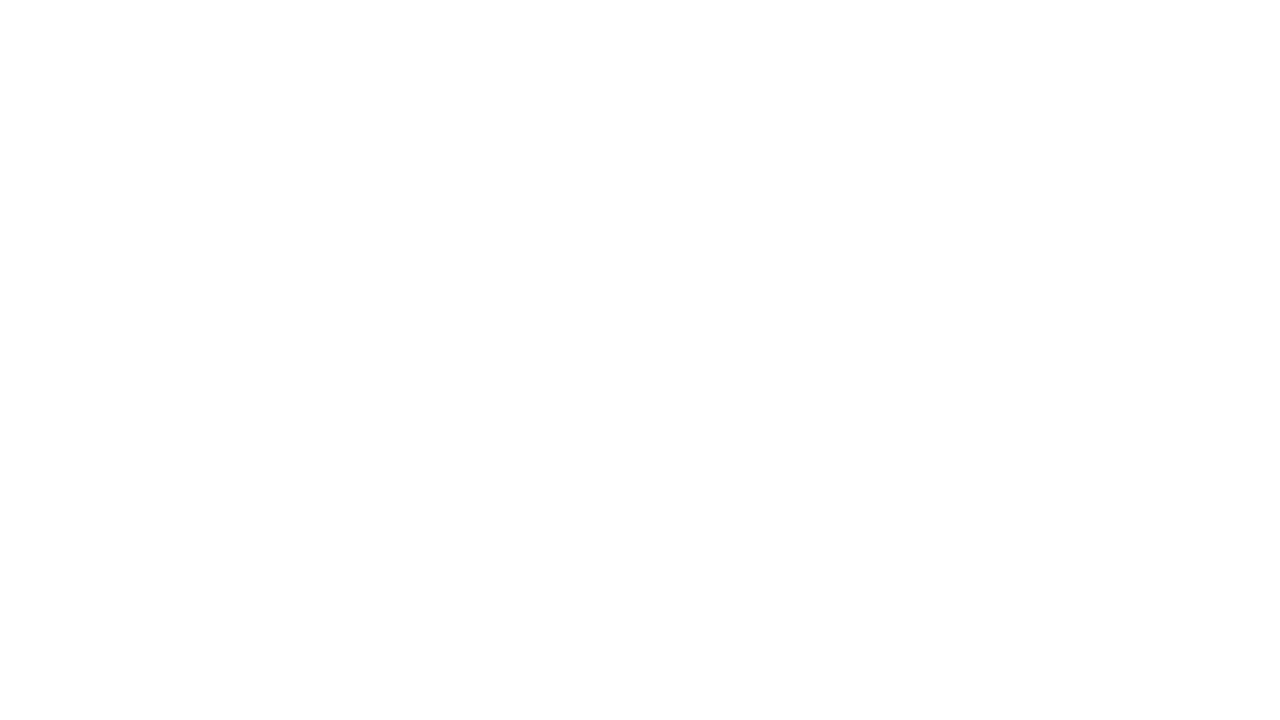

Navigated to https://www.guru99.com/ in the new window
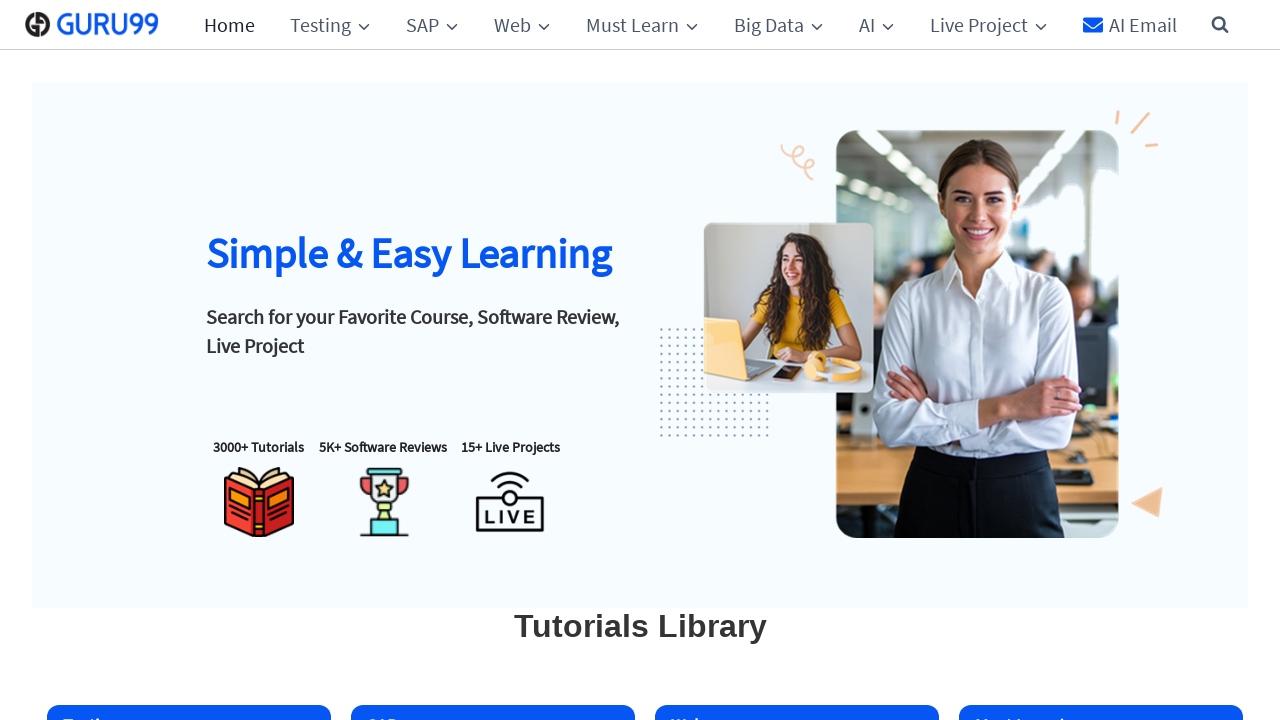

Guru99 page loaded (domcontentloaded)
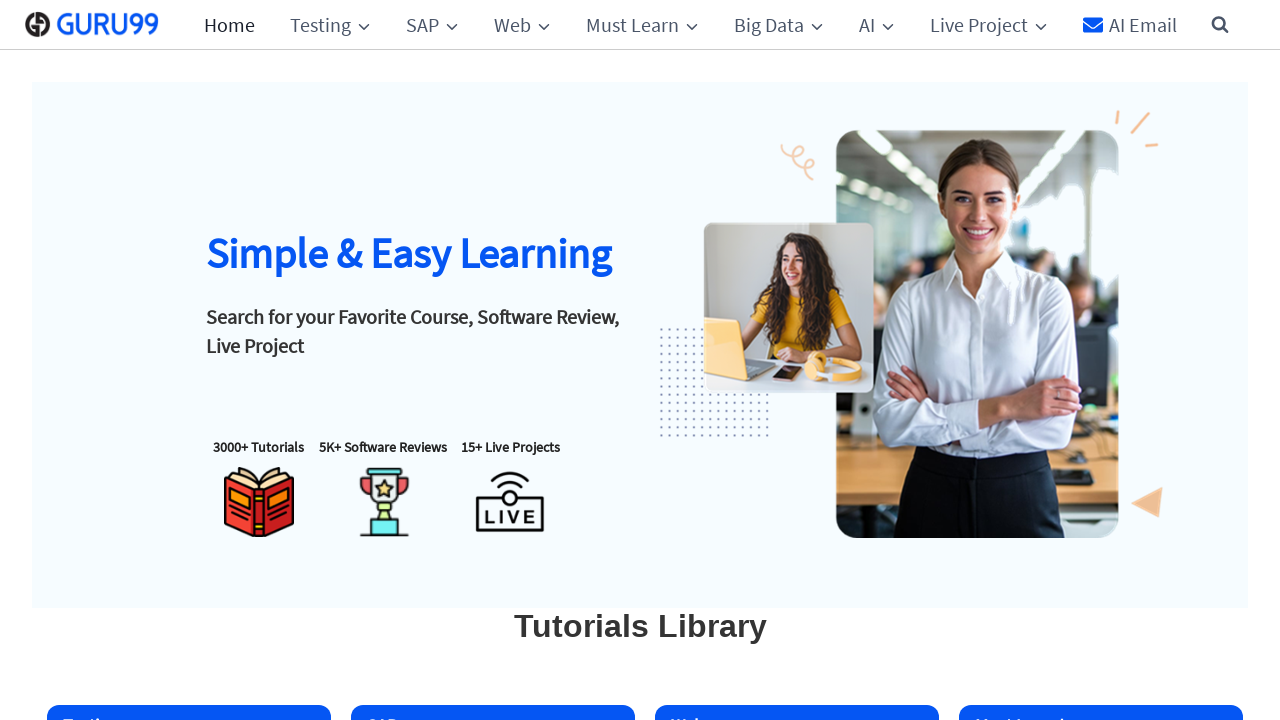

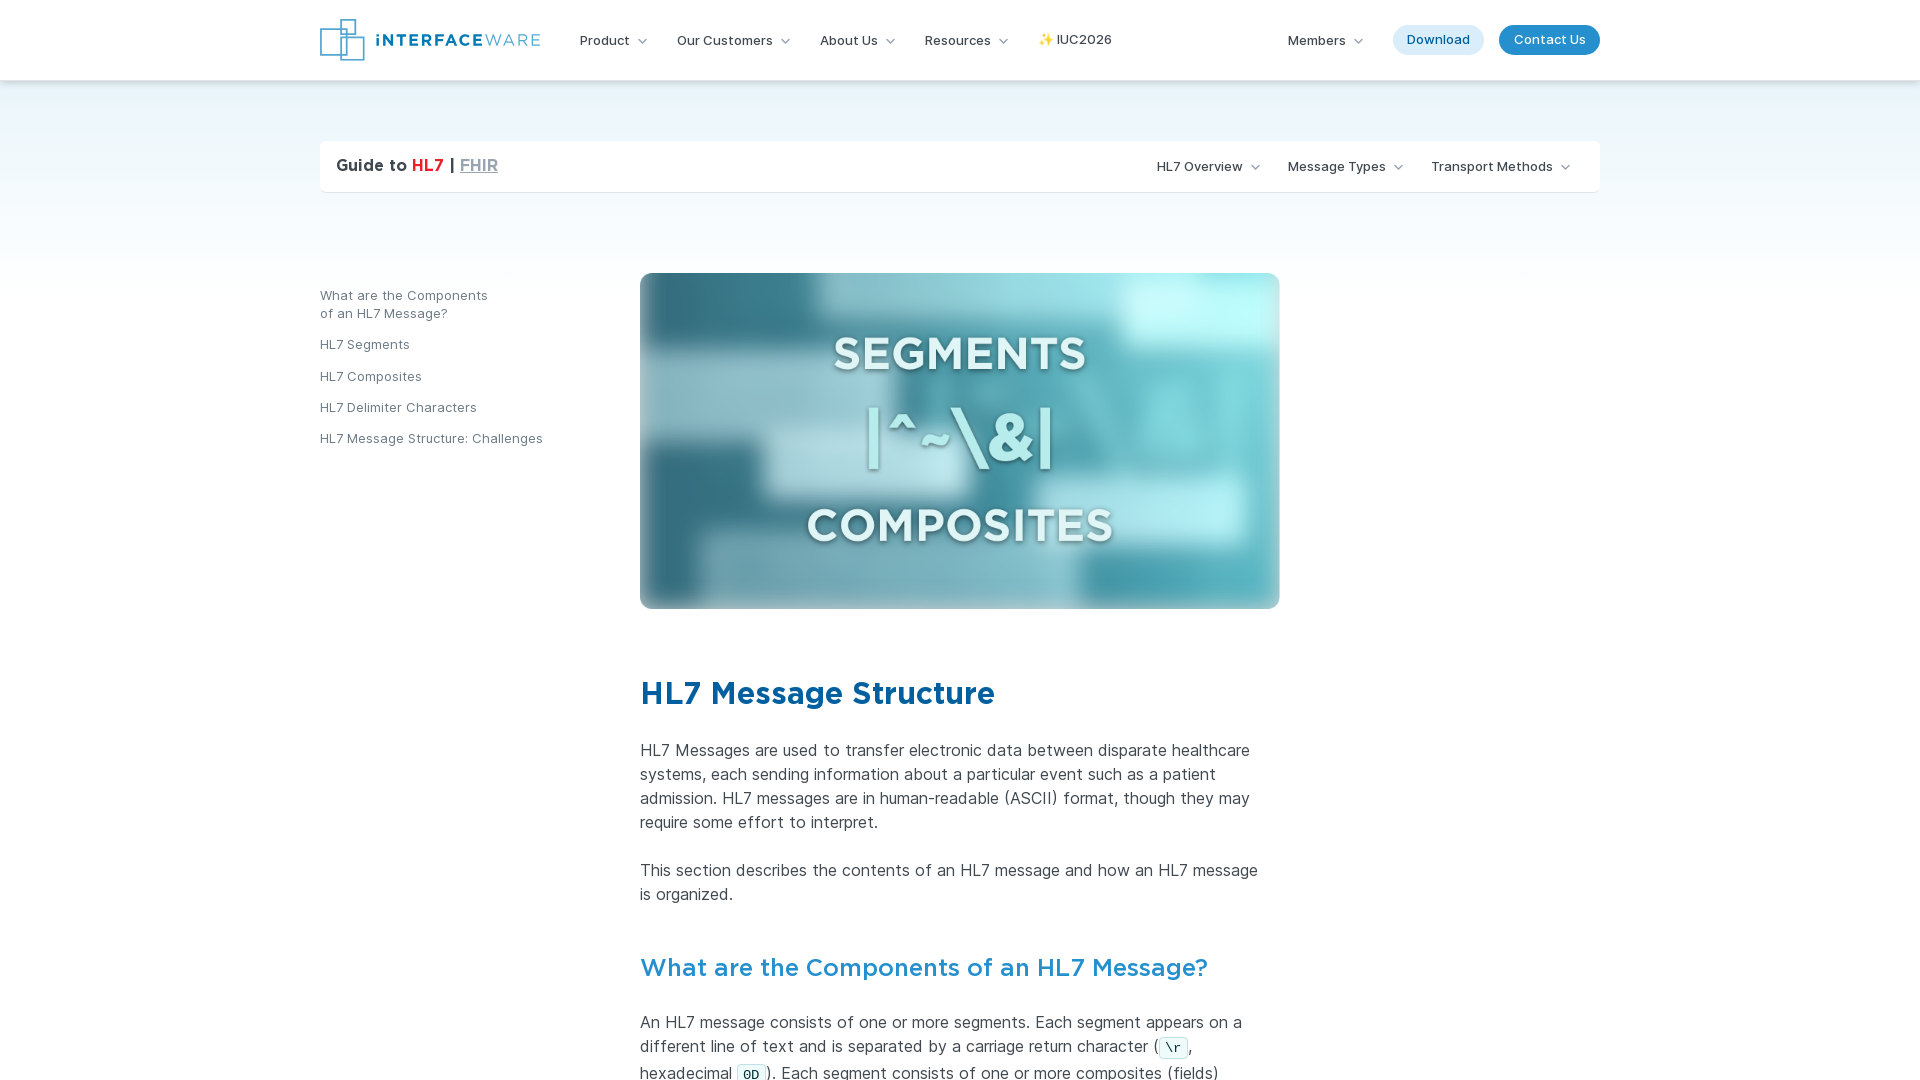